Tests e-commerce cart functionality by navigating to a product page, adding three products to the cart, and clicking a button on a specific cart row.

Starting URL: https://material.playwrightvn.com/

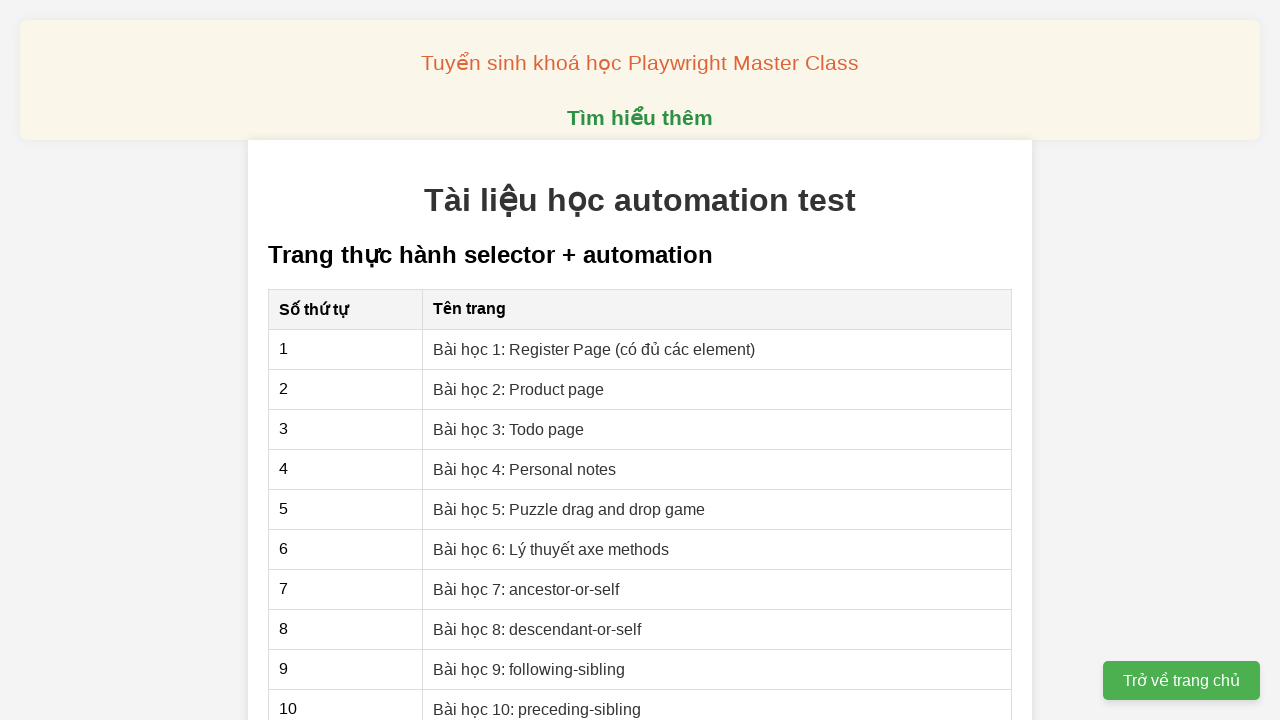

Navigated to Product page (Lesson 2) at (519, 389) on internal:role=link[name="Bài học 2: Product page"i]
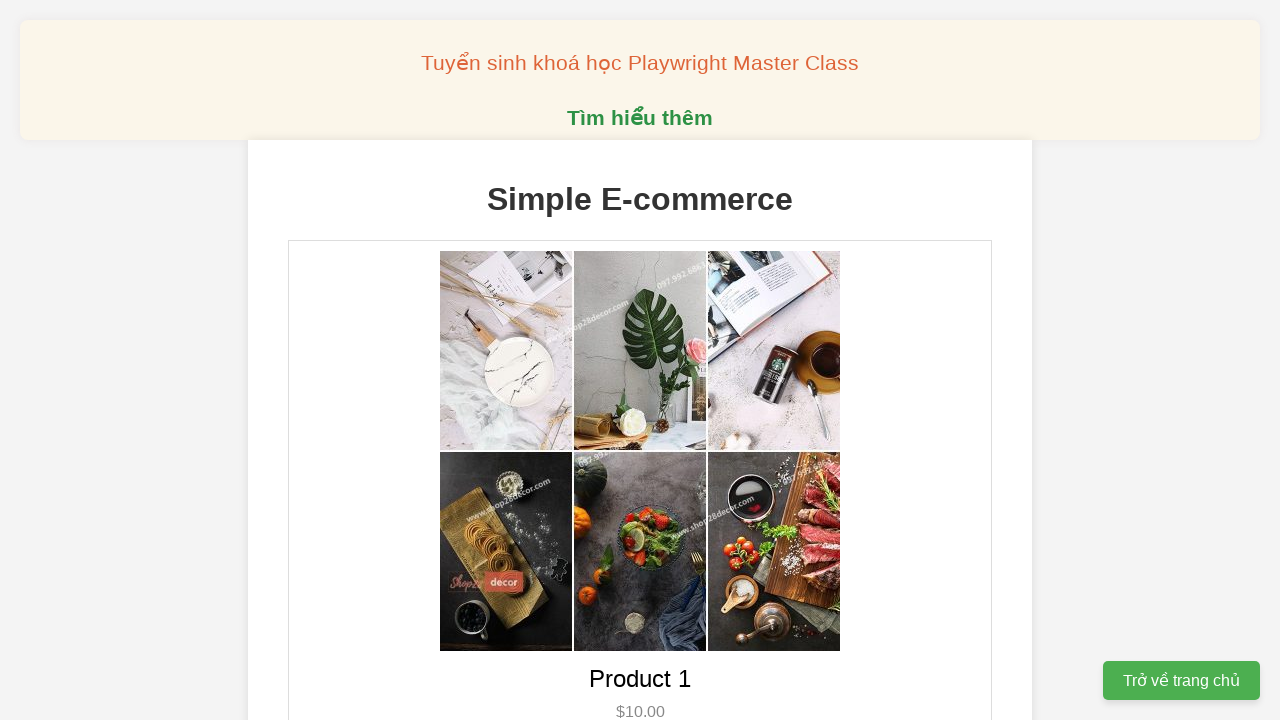

Added first product to cart at (640, 360) on internal:role=button[name="Add to Cart"i] >> nth=0
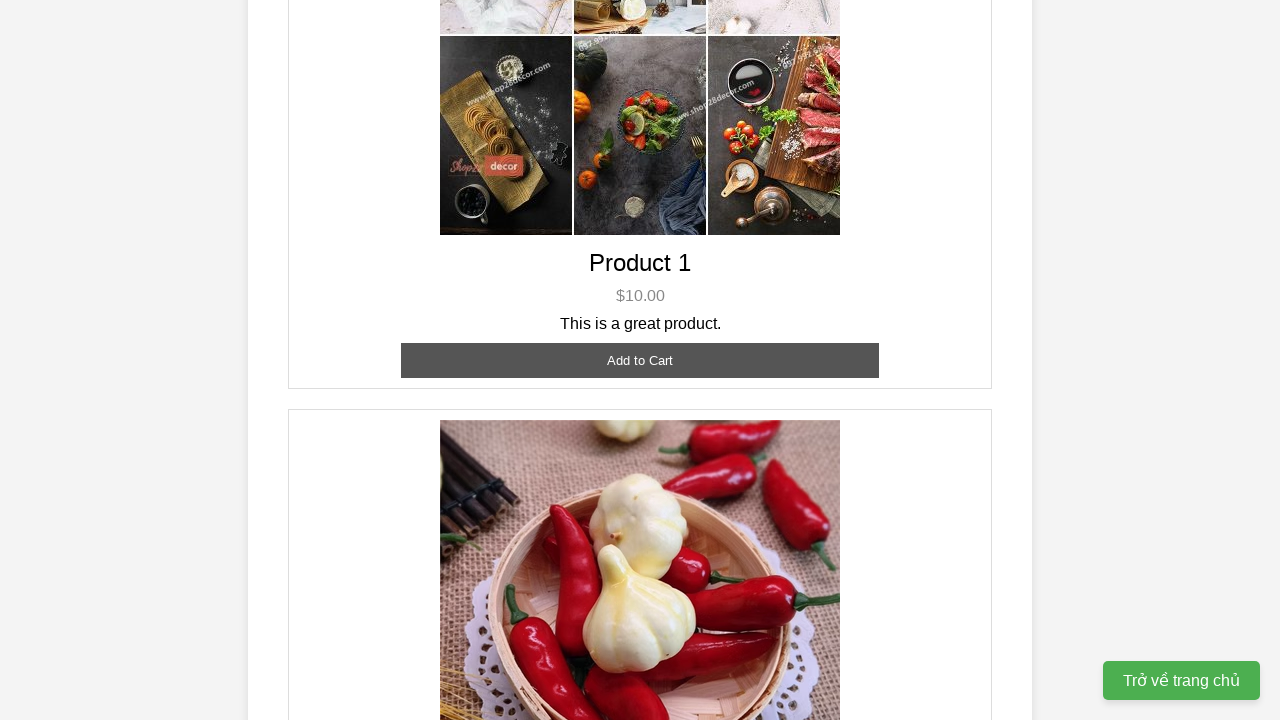

Added second product to cart at (640, 360) on internal:role=button[name="Add to Cart"i] >> nth=1
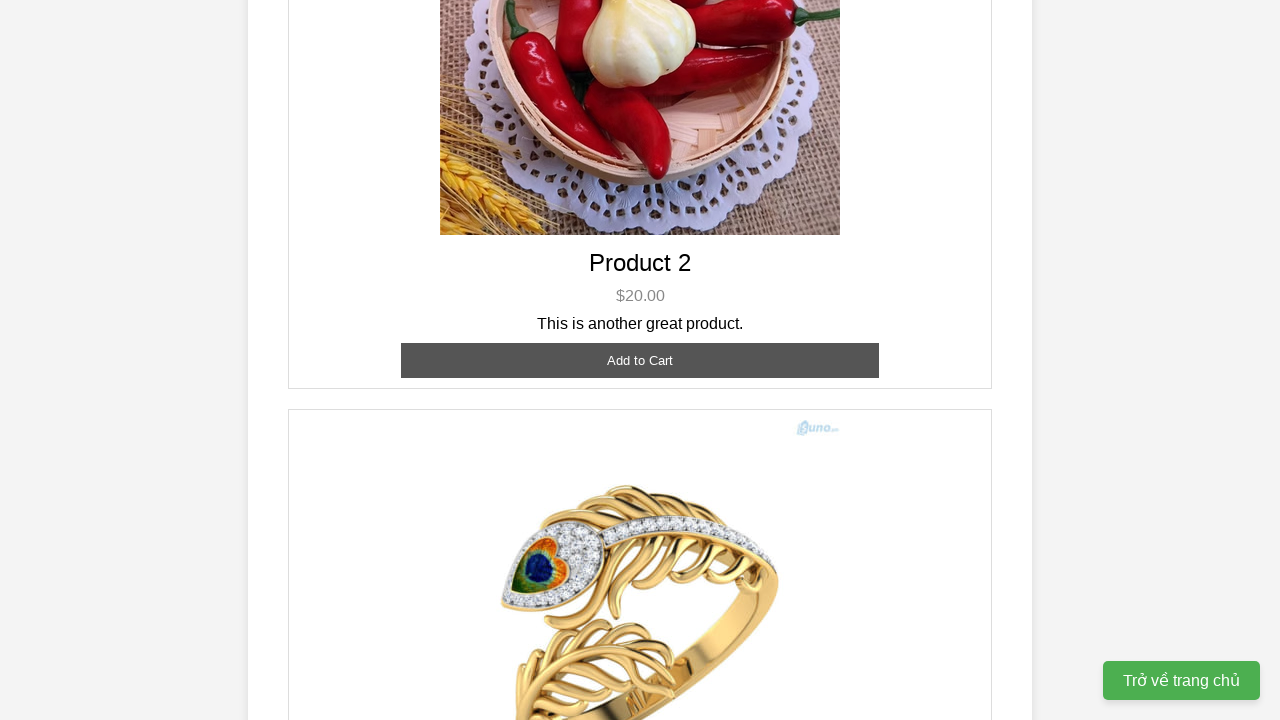

Added third product to cart at (640, 388) on internal:role=button[name="Add to Cart"i] >> nth=2
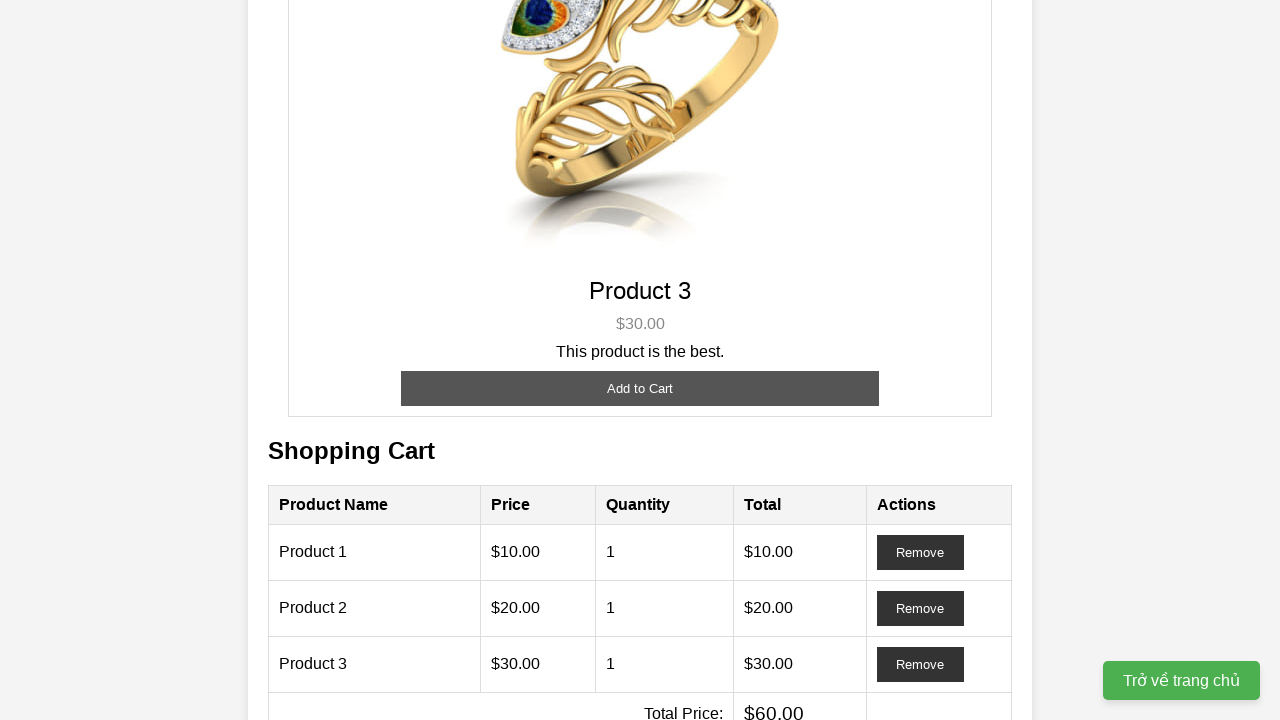

Clicked button on Product 2 cart row at (920, 608) on internal:role=row[name="Product 2 $20.00 1 $20.00"i] >> internal:role=button
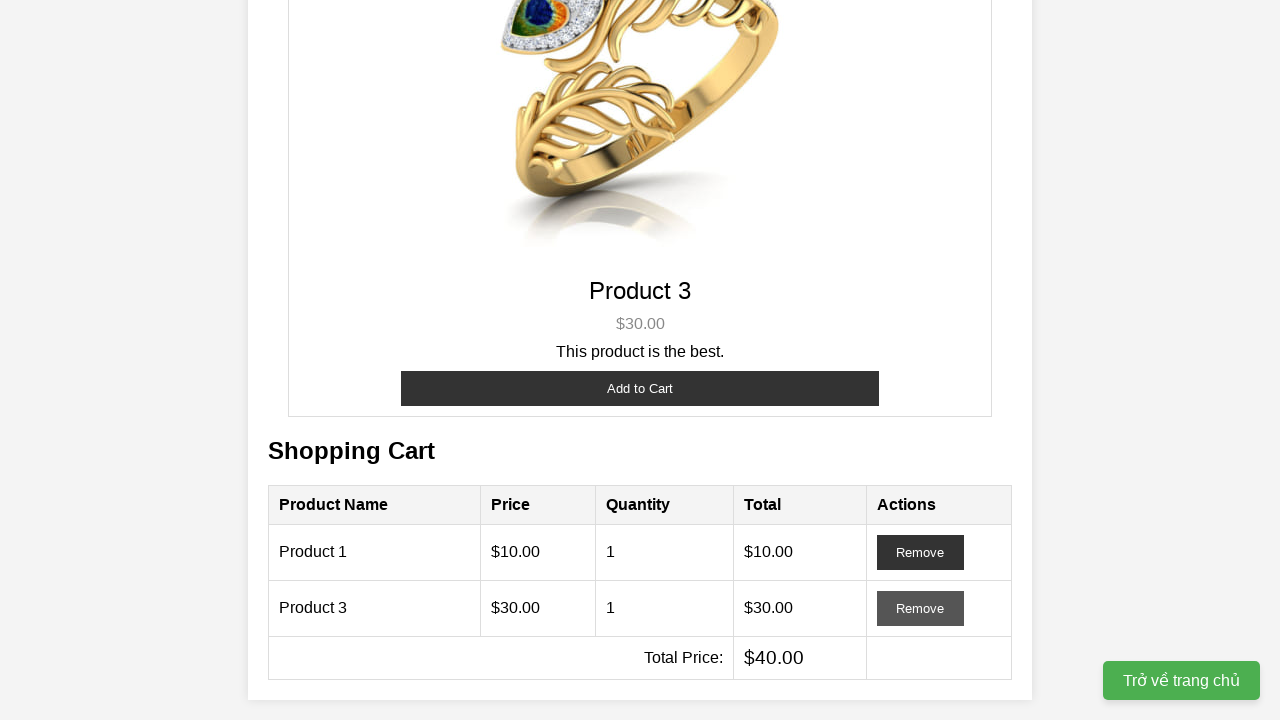

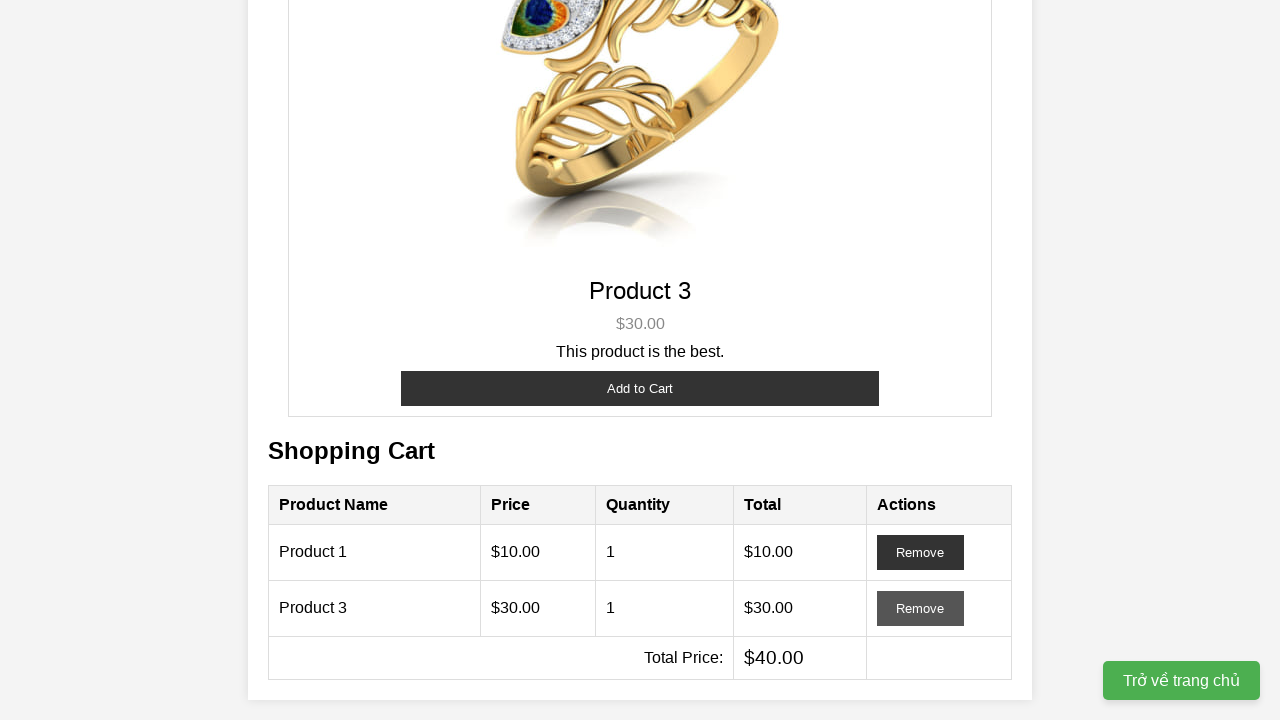